Reads two numbers from the page, calculates their sum, selects the sum value from a dropdown, and submits the form.

Starting URL: https://suninjuly.github.io/selects2.html

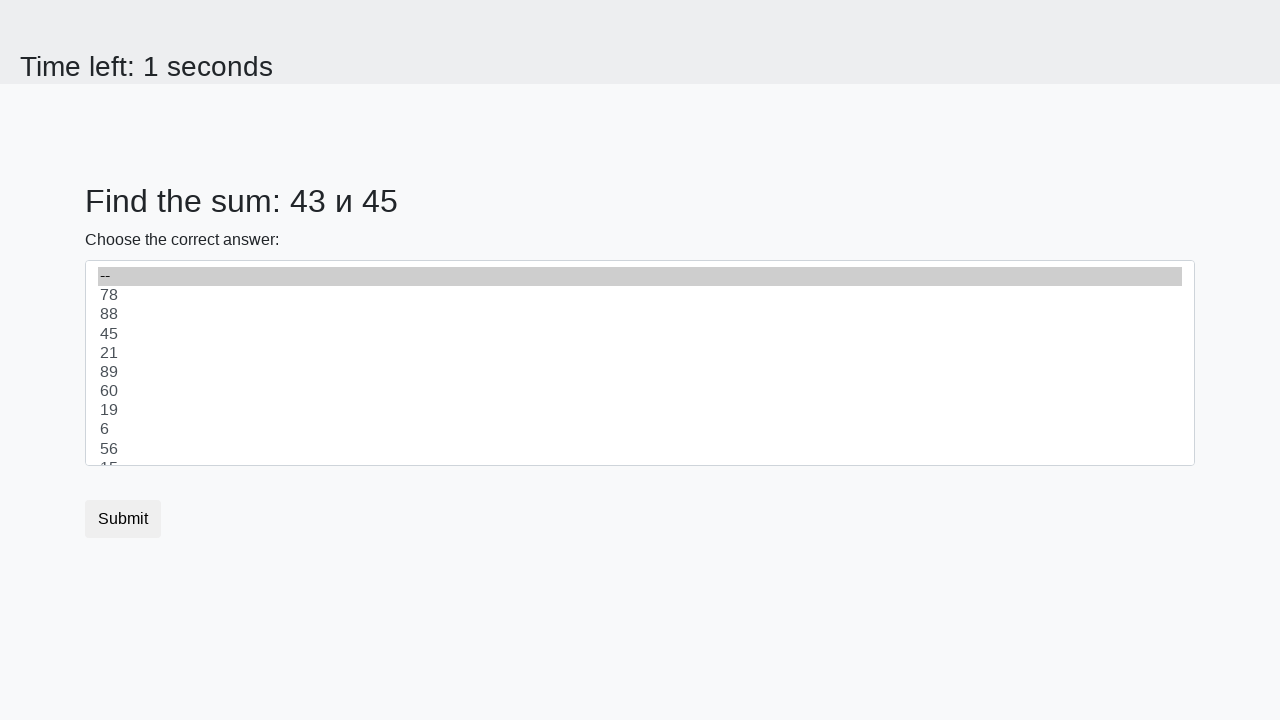

Retrieved first number from page
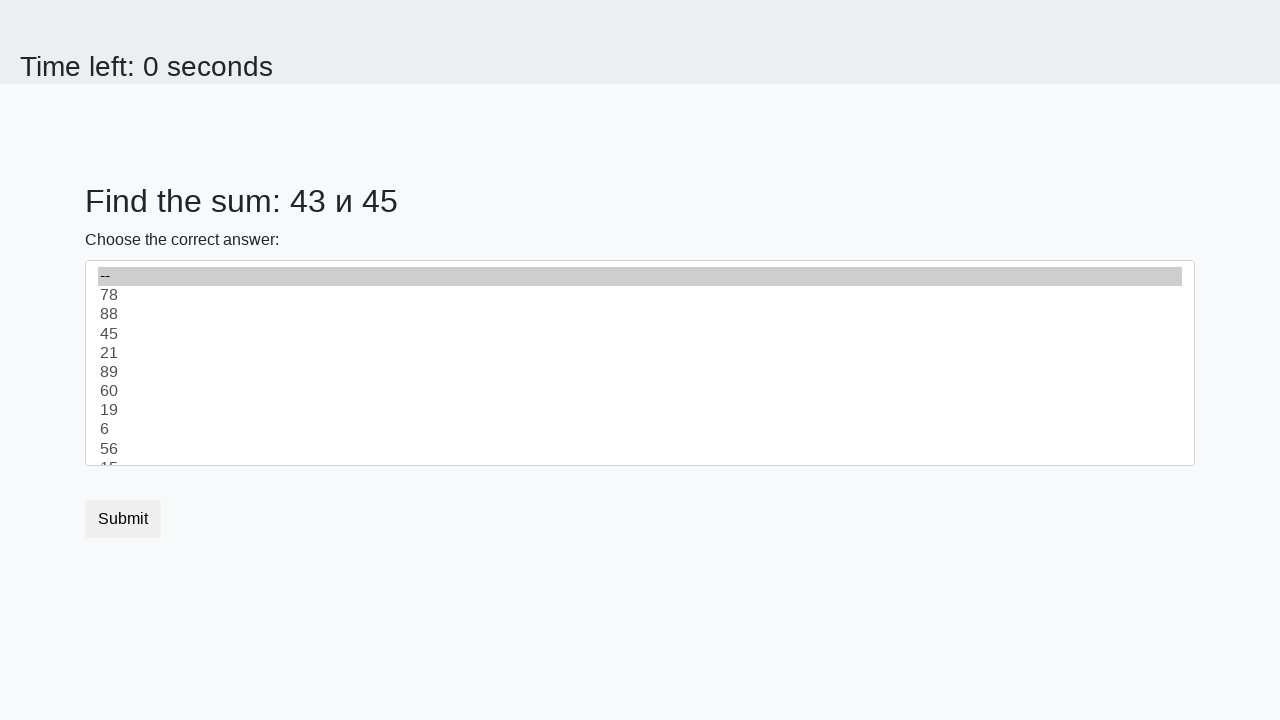

Retrieved second number from page
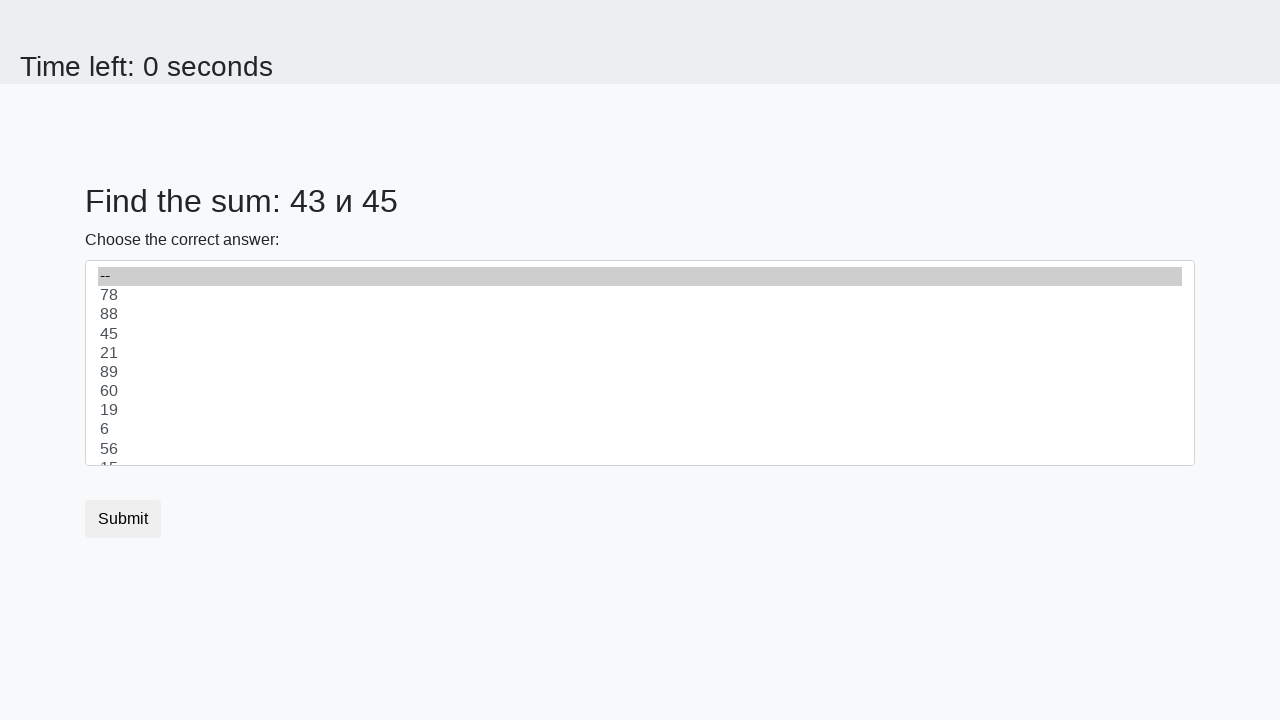

Calculated sum: 43 + 45 = 88
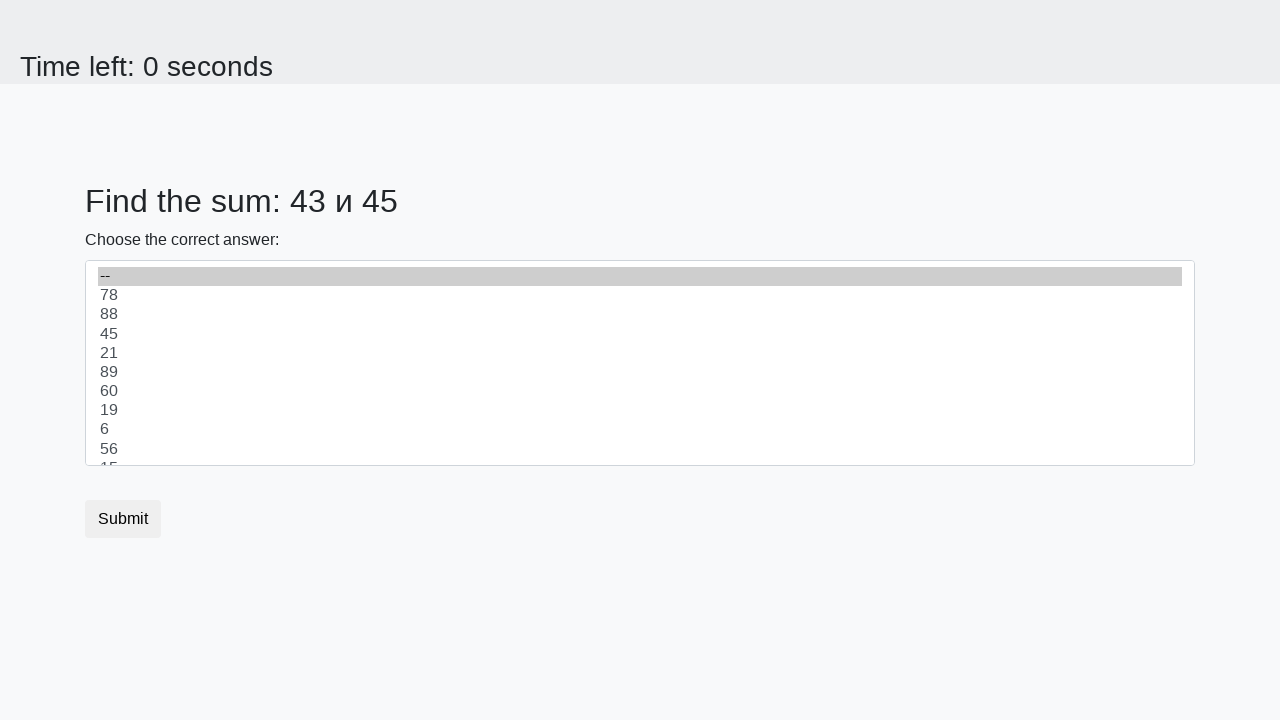

Selected sum value 88 from dropdown on #dropdown
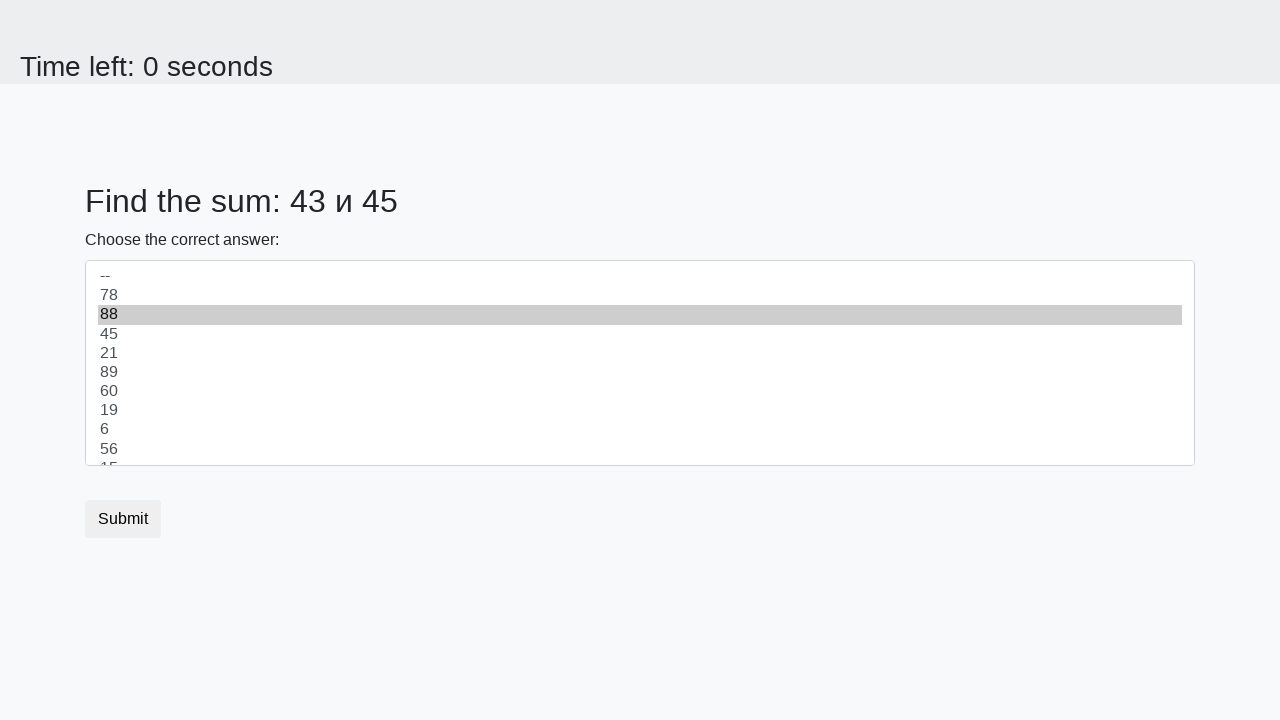

Clicked submit button to submit the form at (123, 519) on button
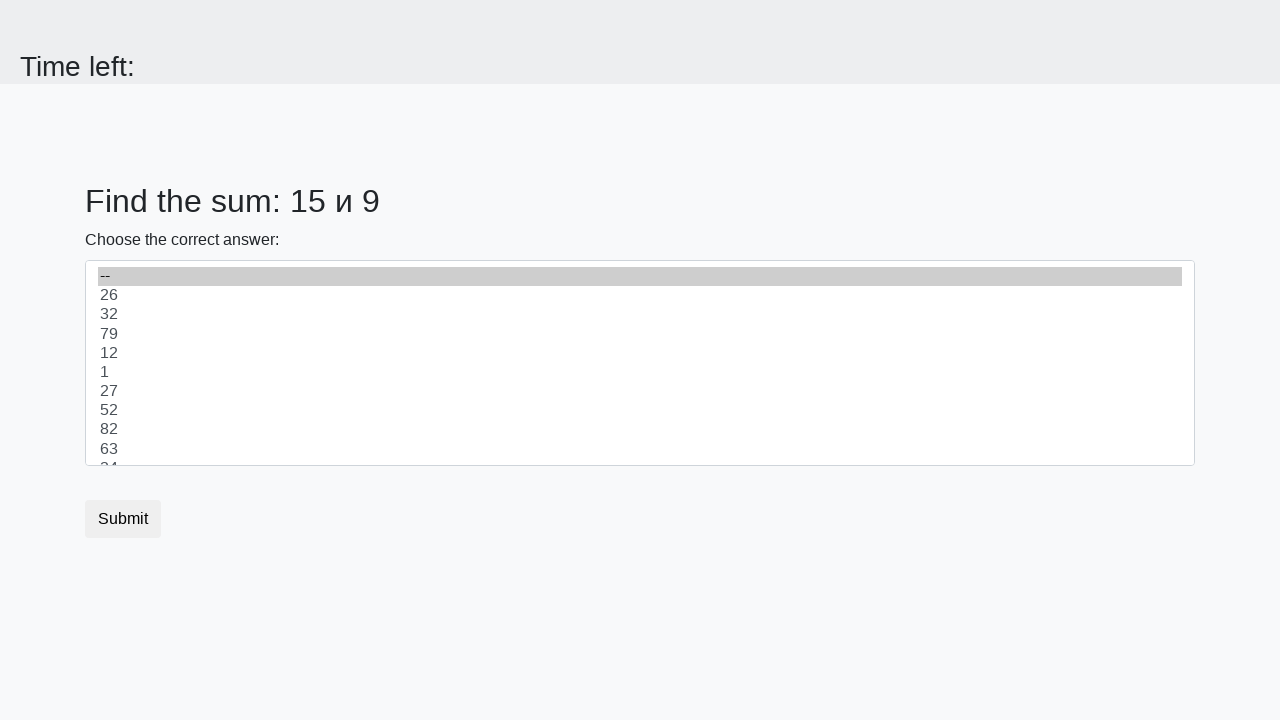

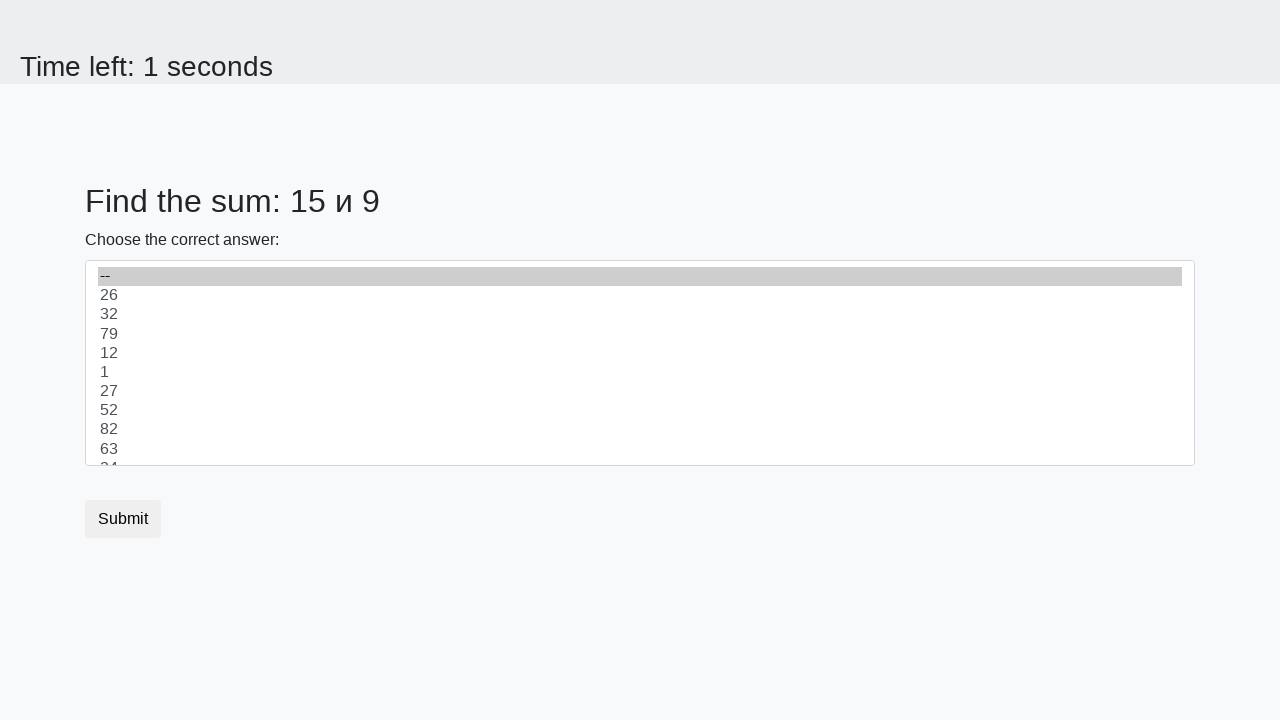